Tests dropdown selection functionality by navigating to the dropdown page and selecting different options by index and value

Starting URL: https://the-internet.herokuapp.com/

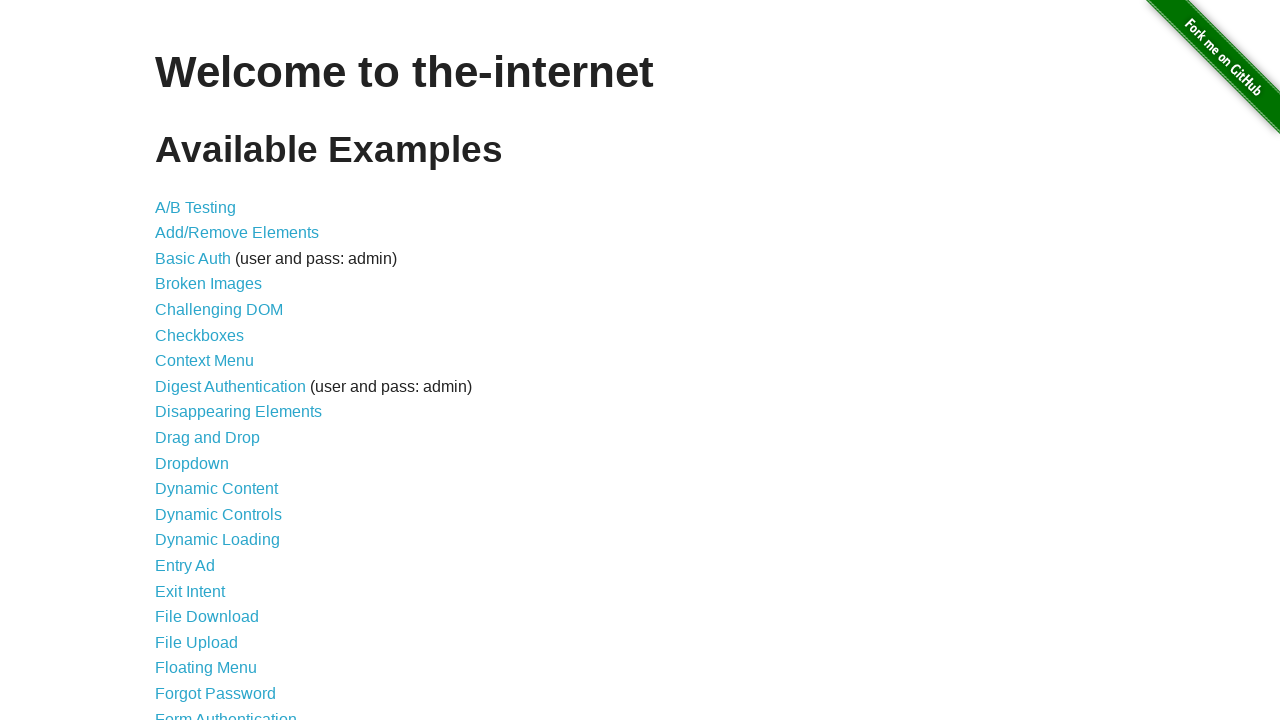

Clicked on Dropdown link to navigate to dropdown page at (192, 463) on text=Dropdown
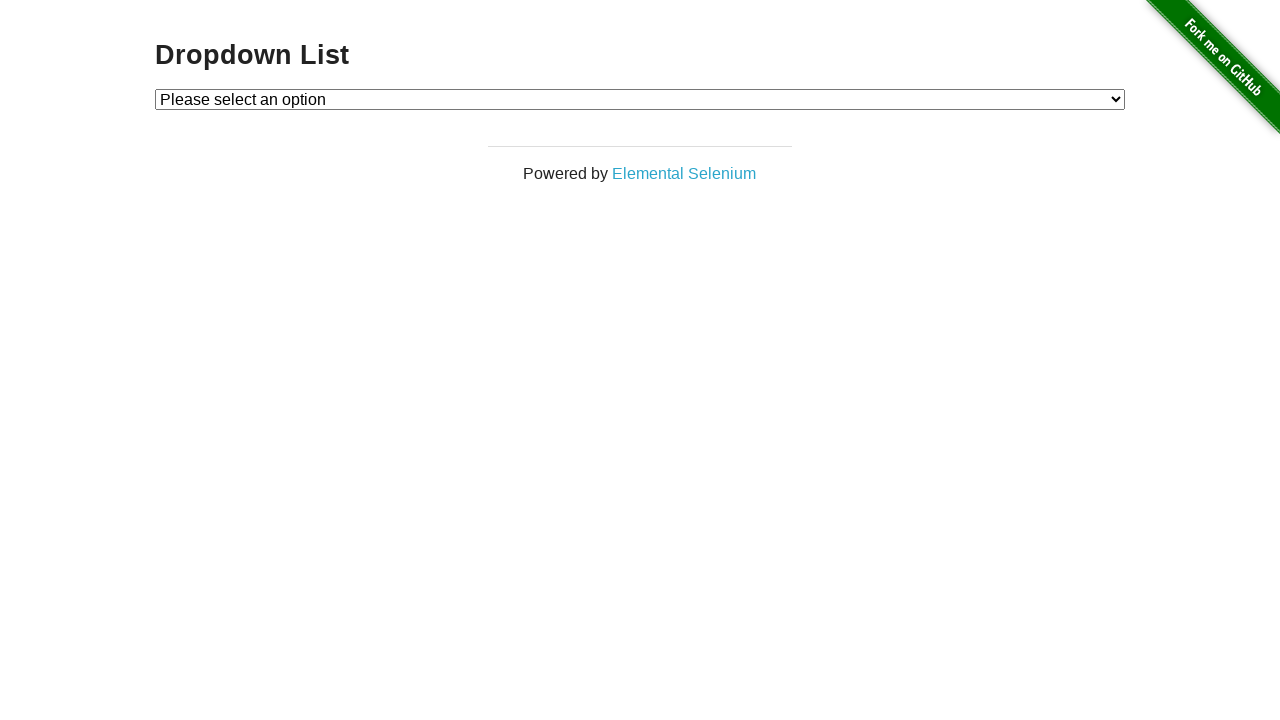

Selected Option 1 by index on #dropdown
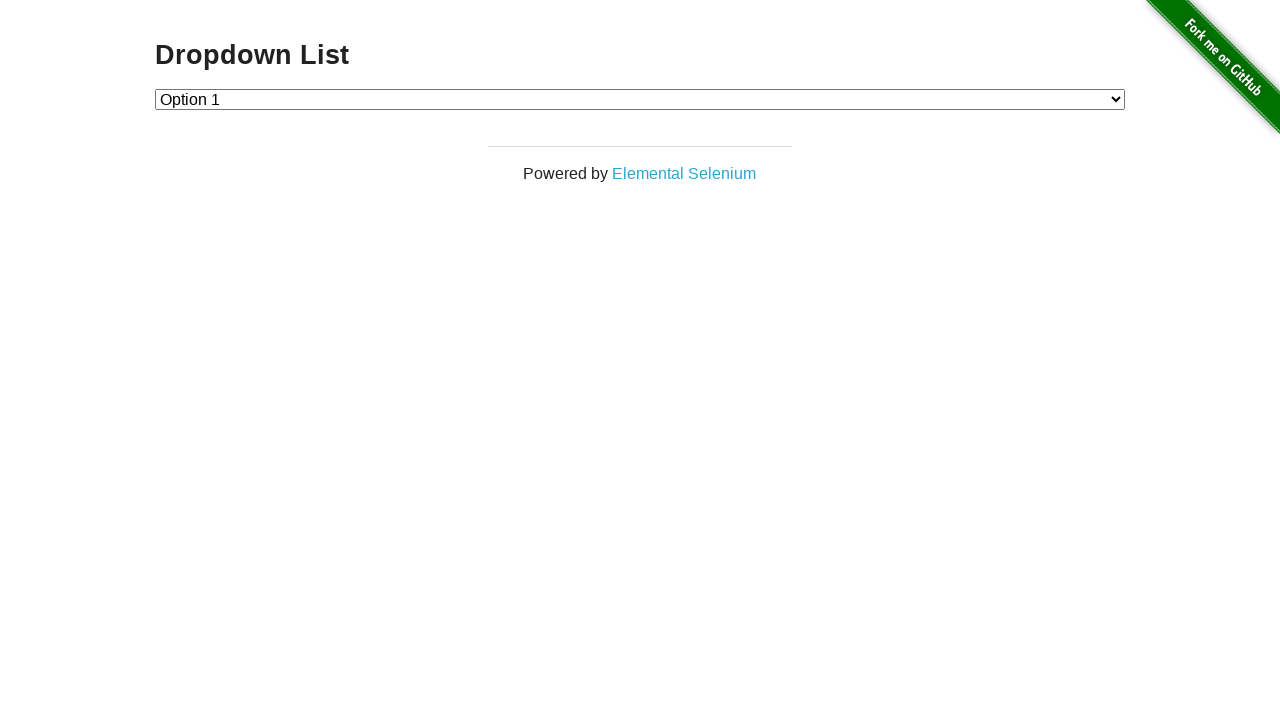

Verified that Option 1 is selected
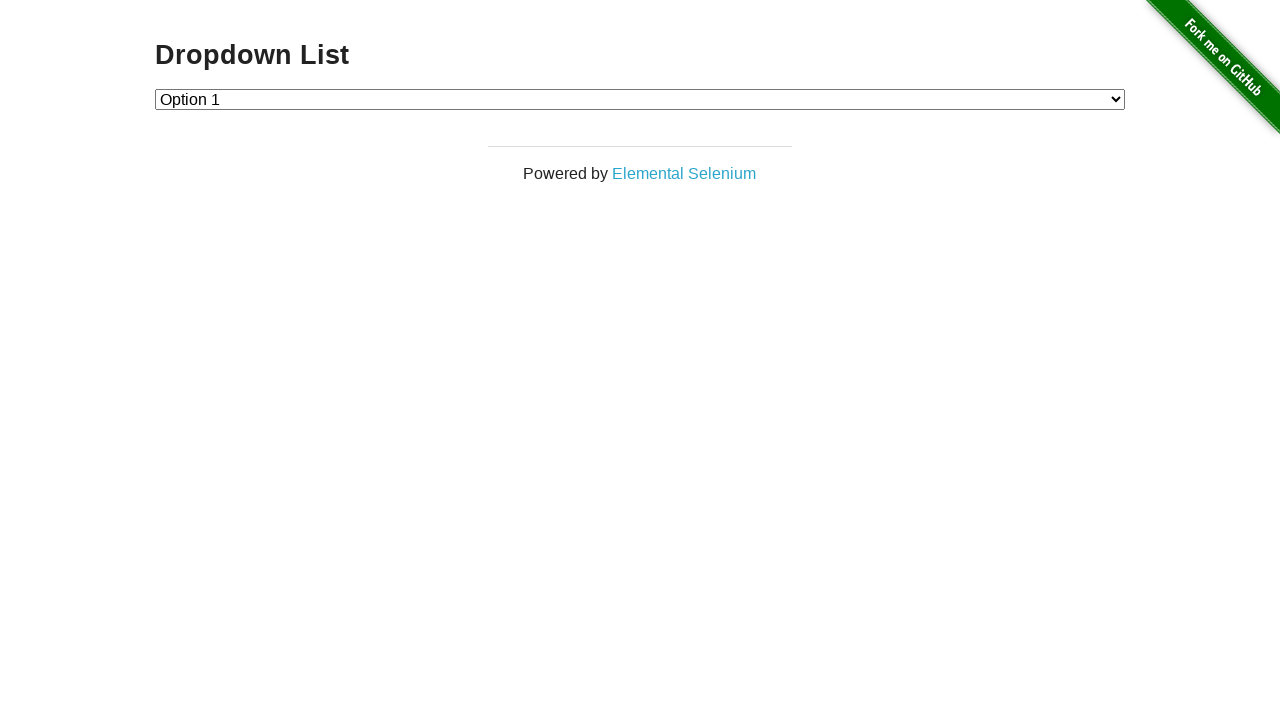

Selected Option 2 by value on #dropdown
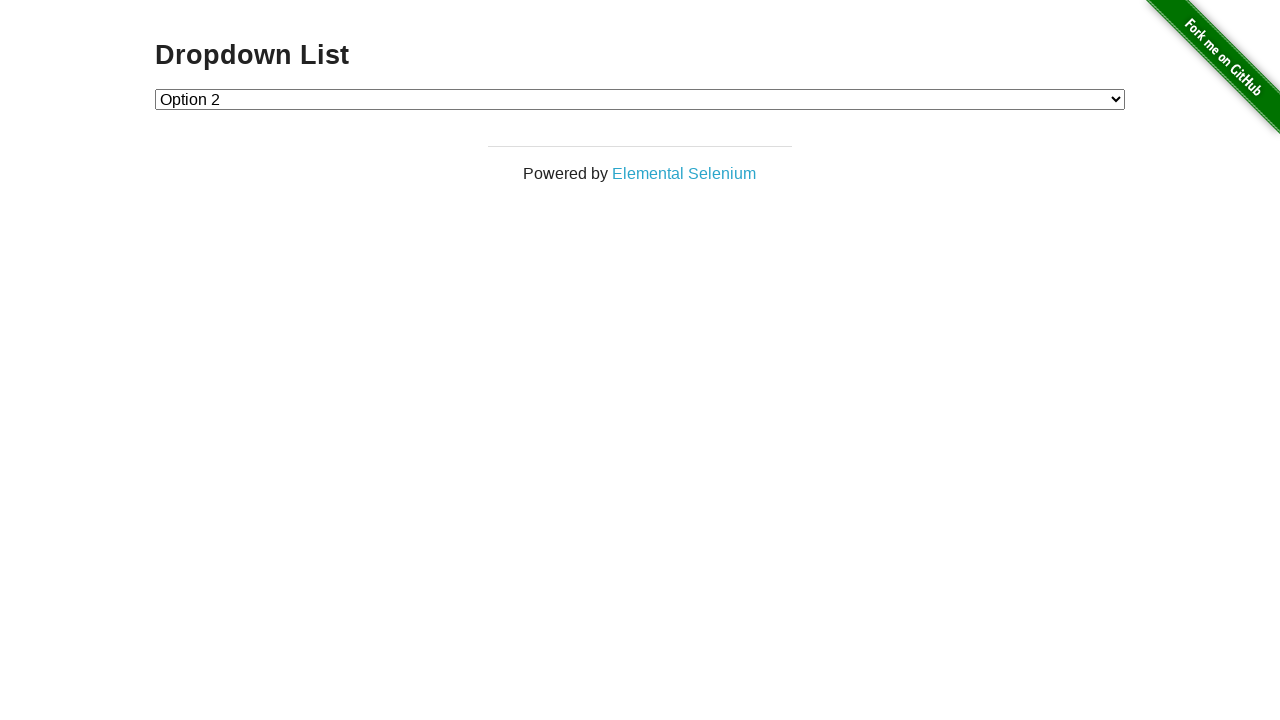

Verified that Option 2 is selected
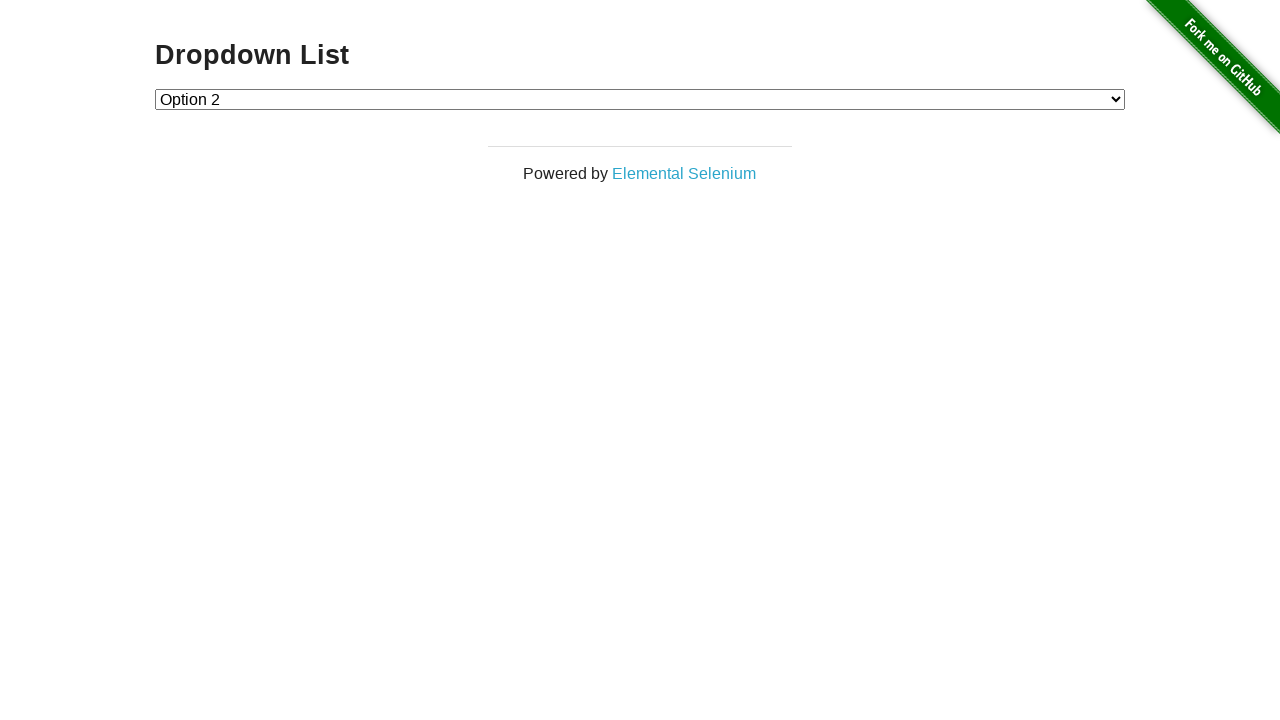

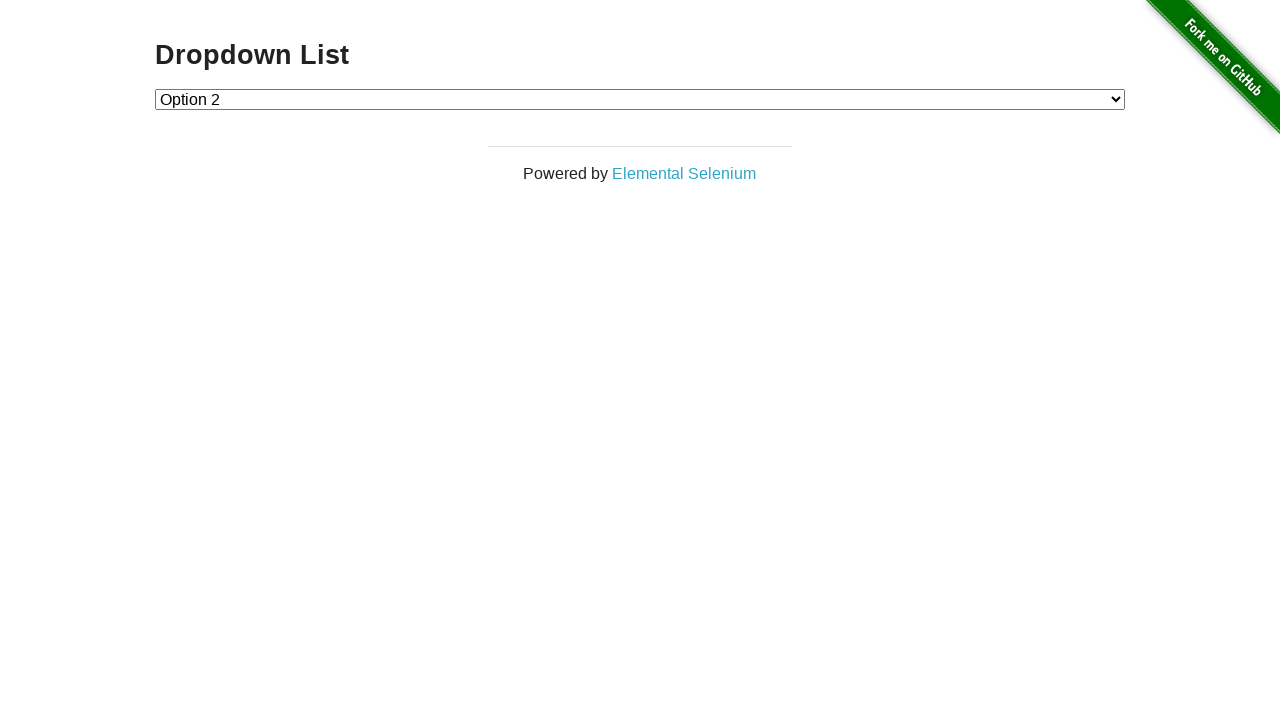